Tests e-commerce checkout flow by adding a product to cart, switching to payment iframe, clicking pay with debit card option, clicking pay button, and verifying a message/notification appears.

Starting URL: https://shopdemo.e-junkie.com/

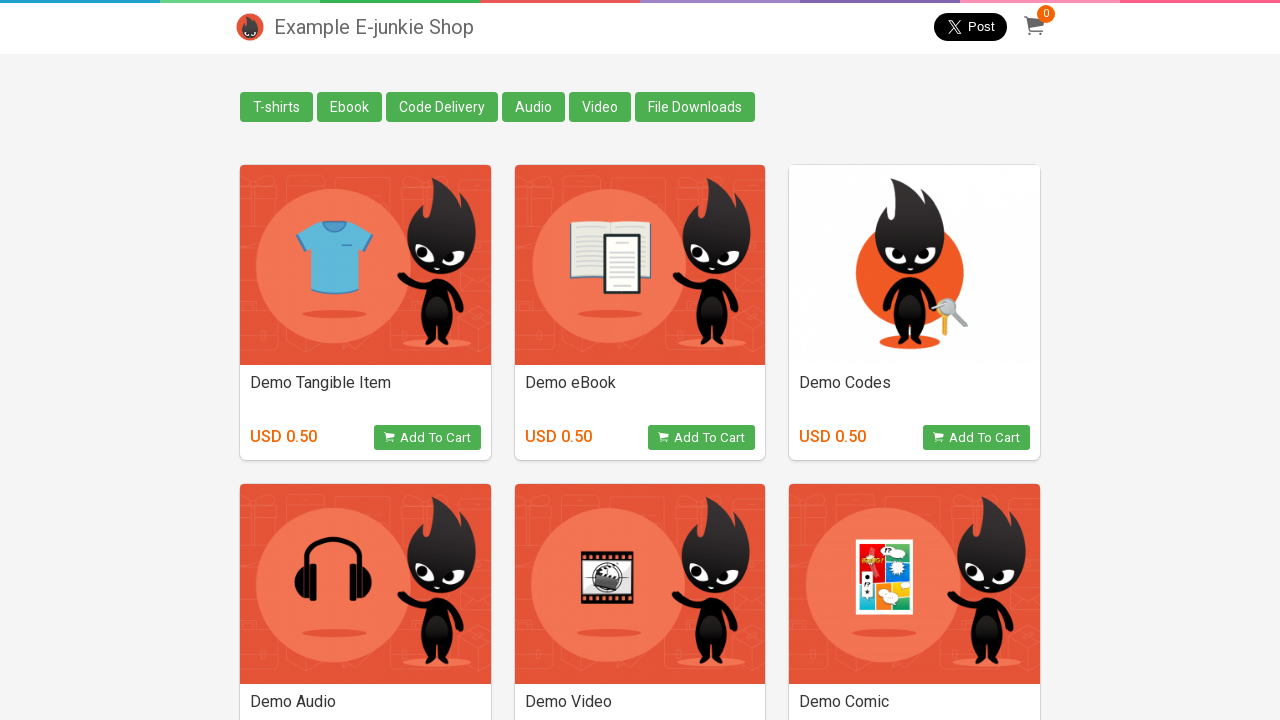

Clicked 'Add to Cart' button for the second product at (702, 438) on (//*[@class='basicDetails'])[2]/button
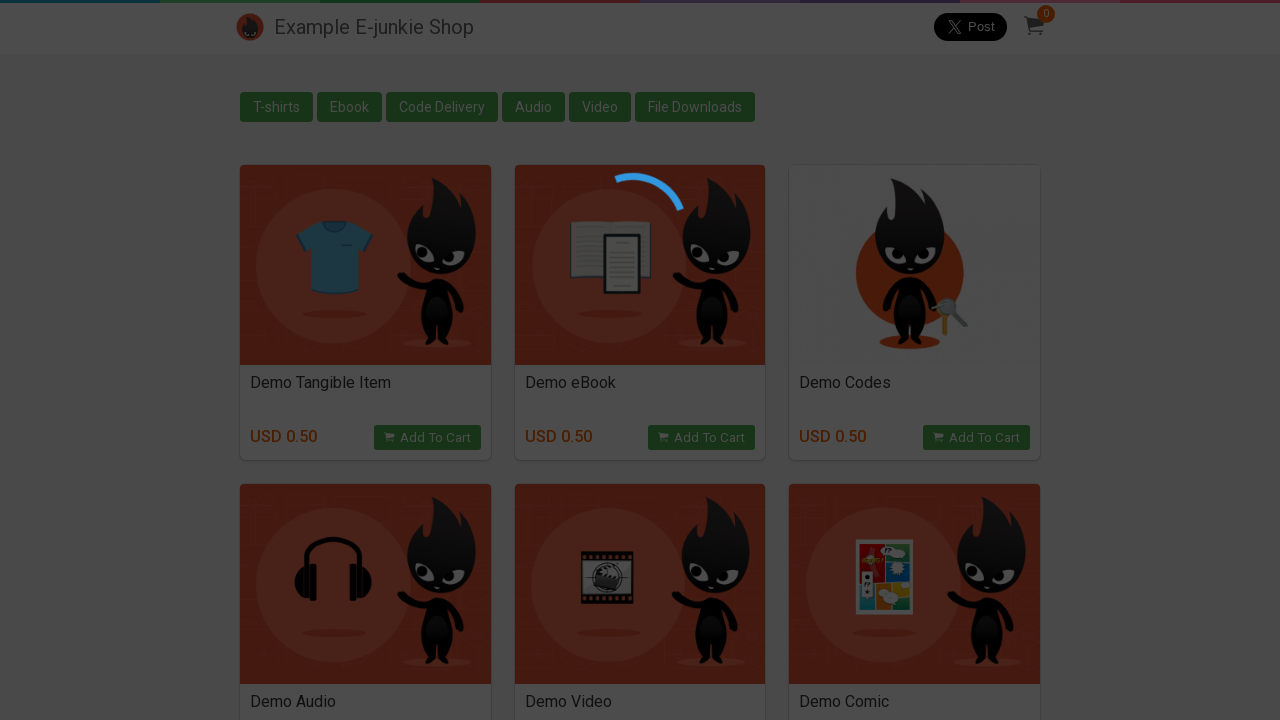

Payment iframe loaded and located
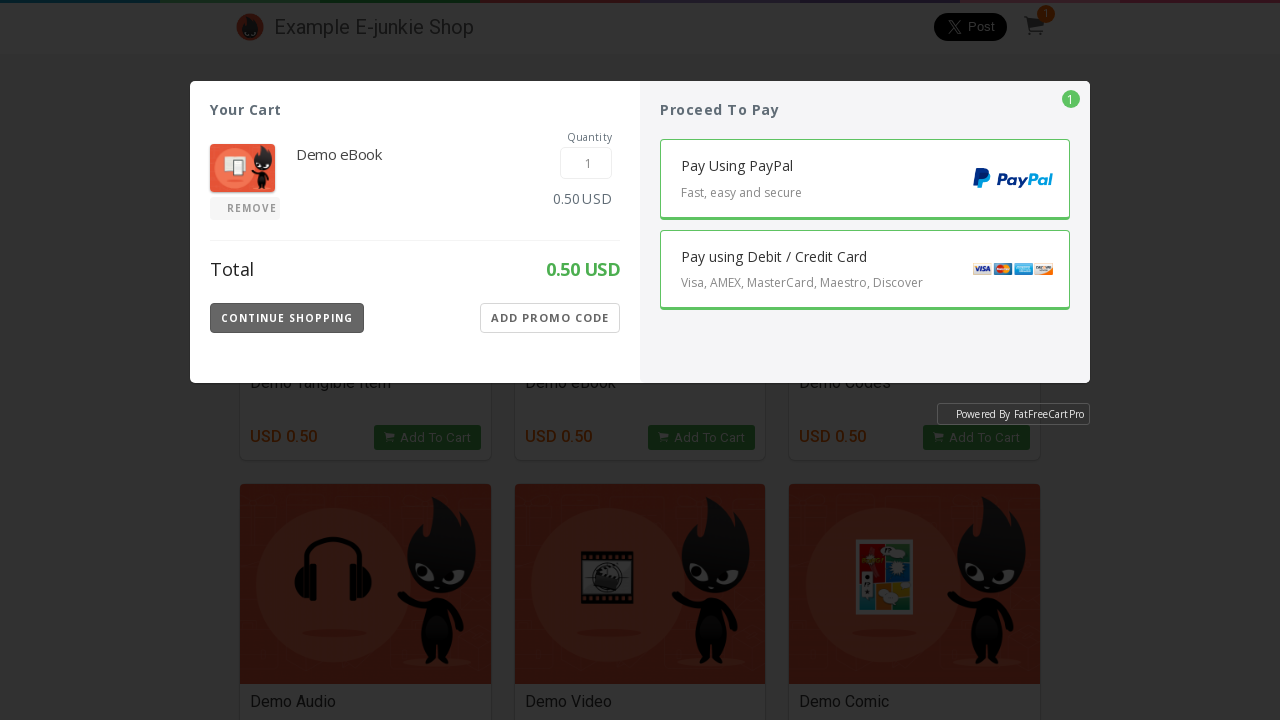

Switched to payment iframe content
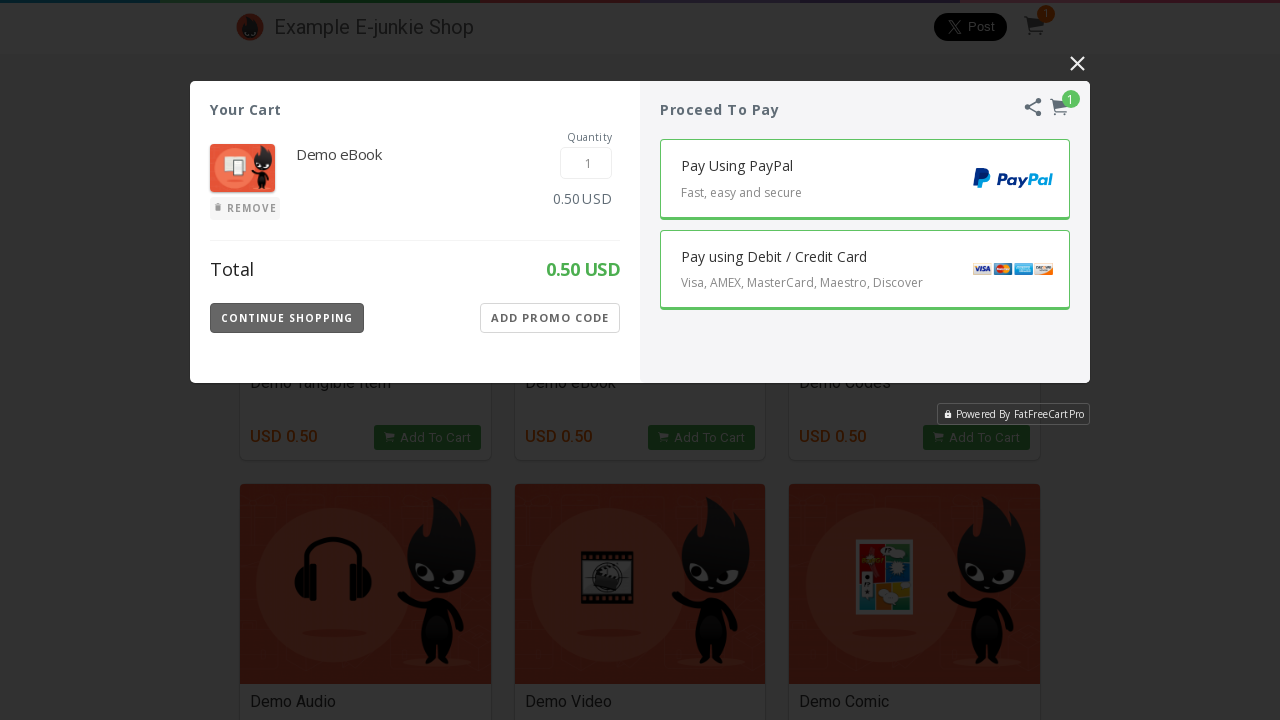

'Pay using Debit/Credit Card' button became visible
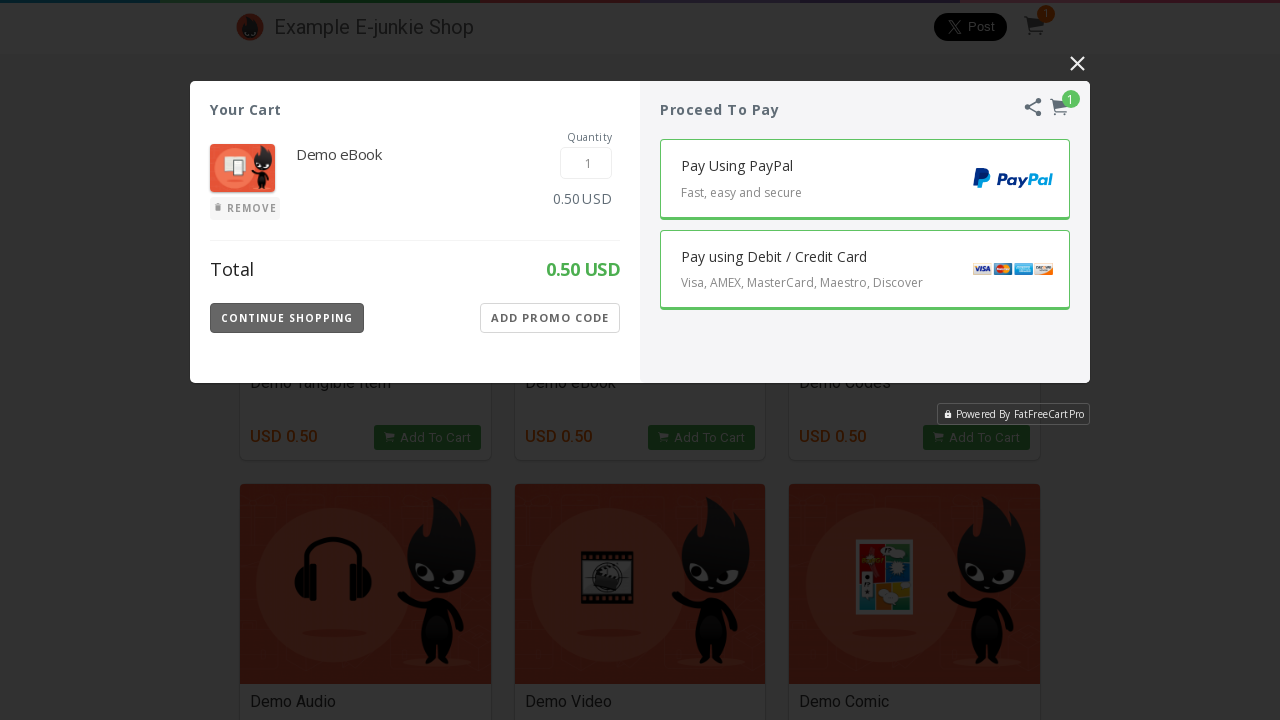

Clicked 'Pay using Debit/Credit Card' button at (865, 270) on .CC
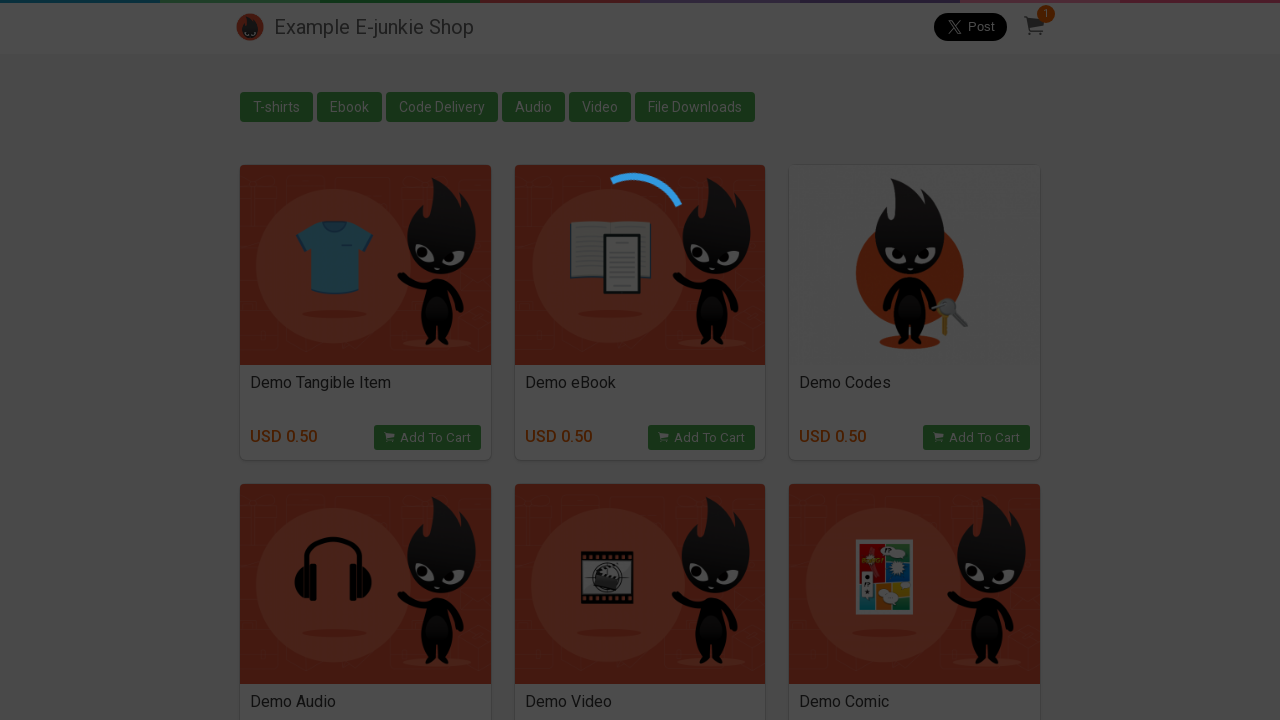

Pay button became visible
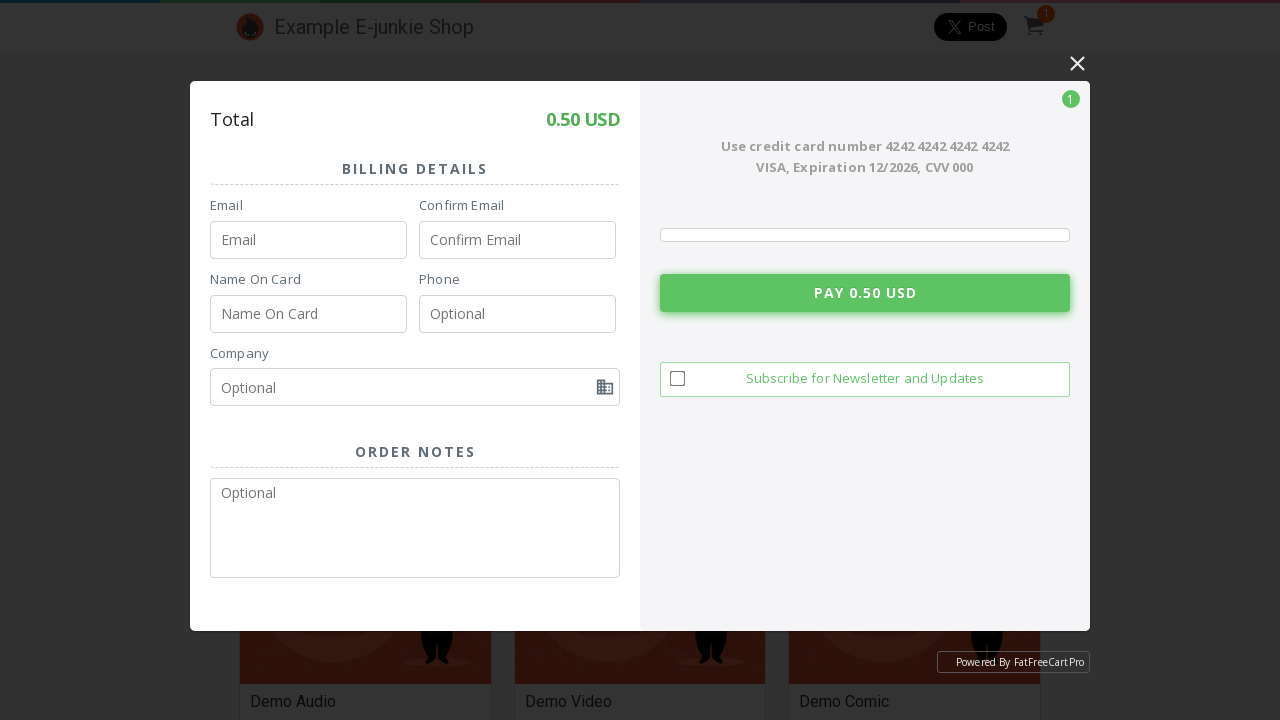

Clicked Pay button to complete payment at (865, 293) on .Pay-Button
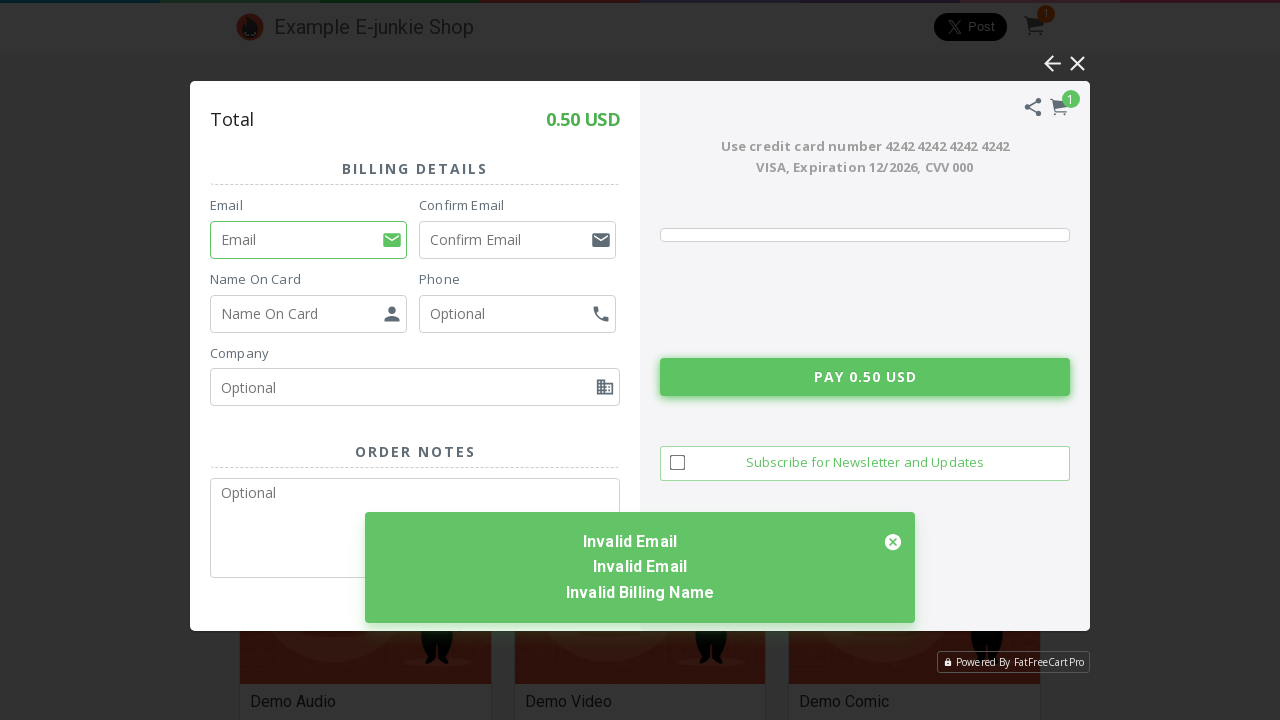

Payment notification/message appeared in snackbar
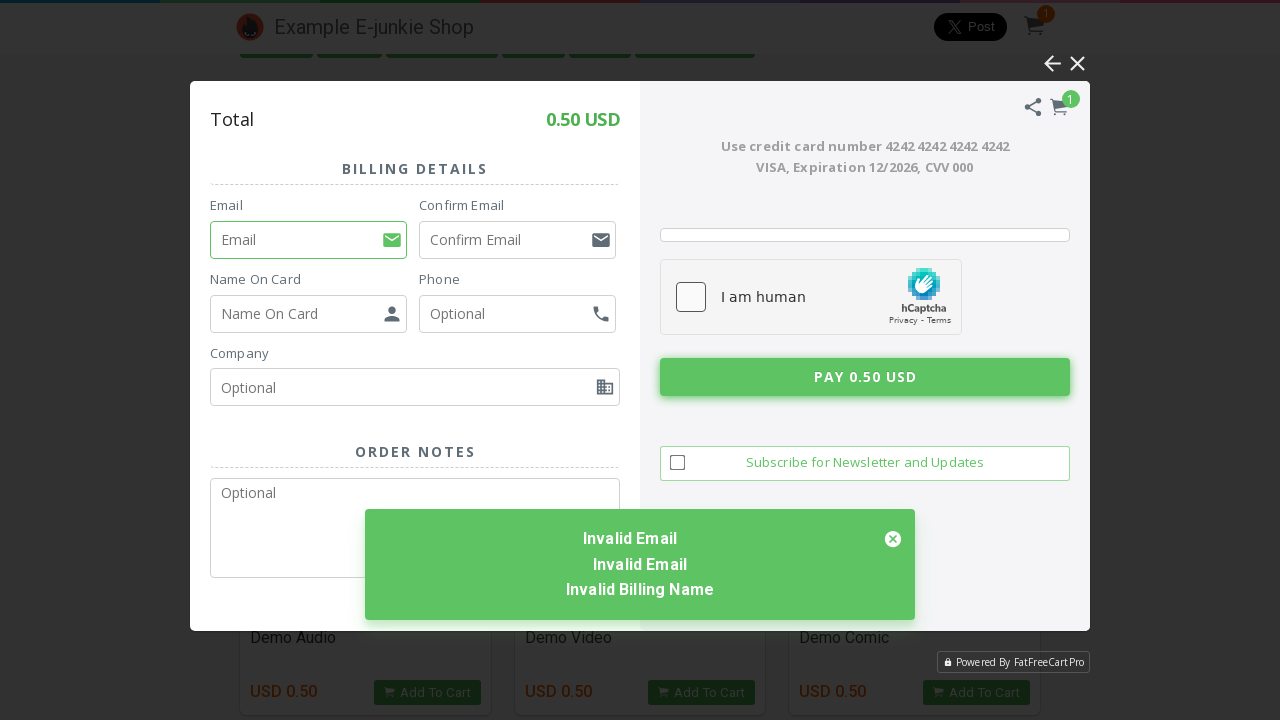

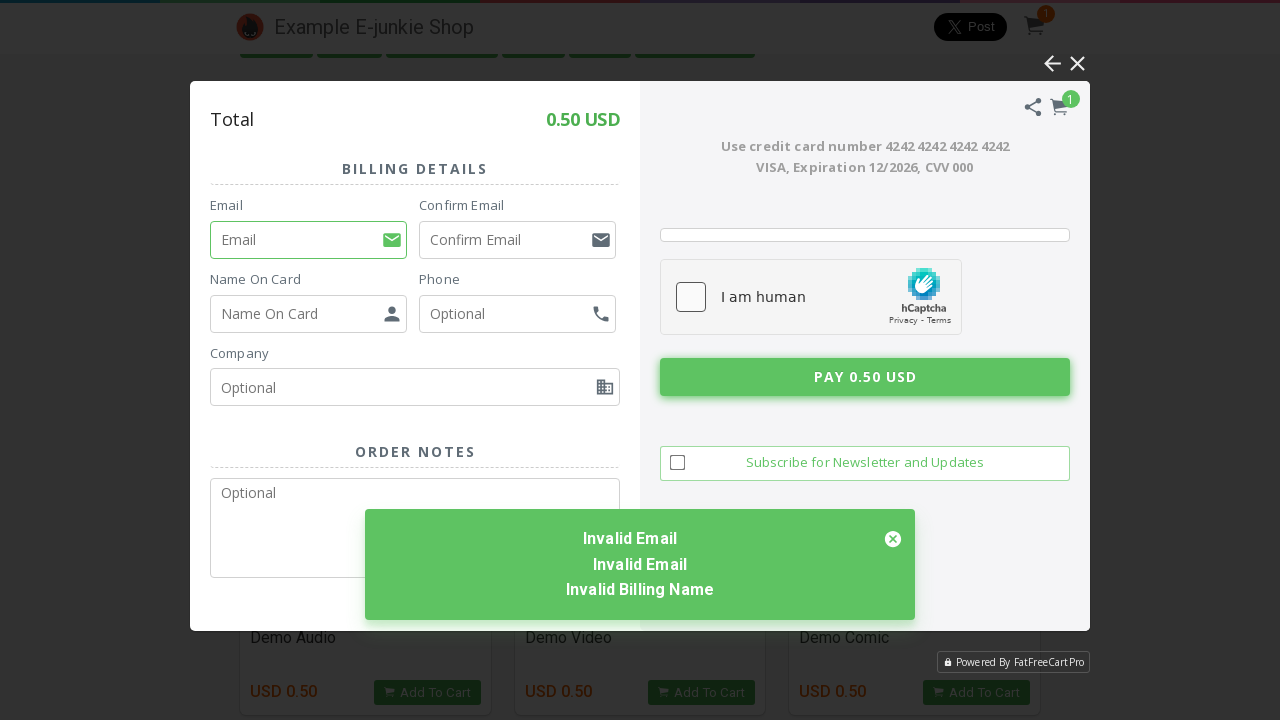